Tests table sorting by clicking the Due column header and verifying values are sorted in ascending order using CSS pseudo-classes

Starting URL: http://the-internet.herokuapp.com/tables

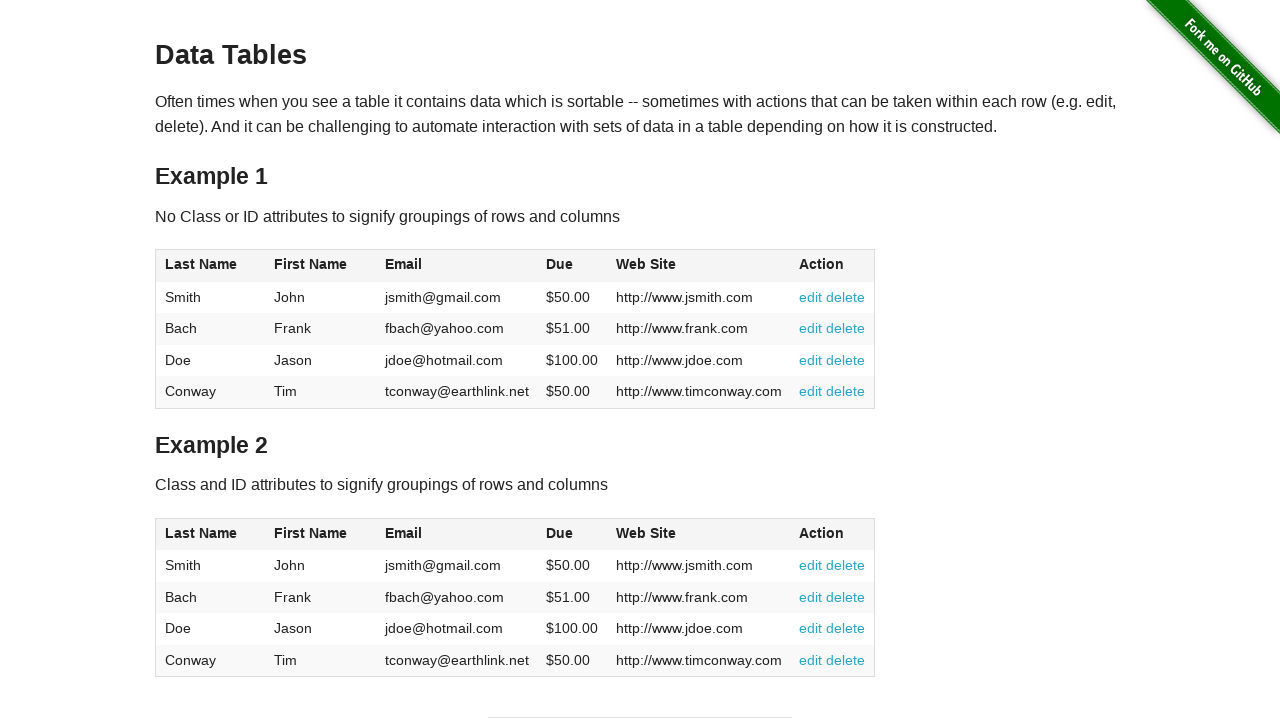

Clicked Due column header to sort ascending at (572, 266) on #table1 thead tr th:nth-of-type(4)
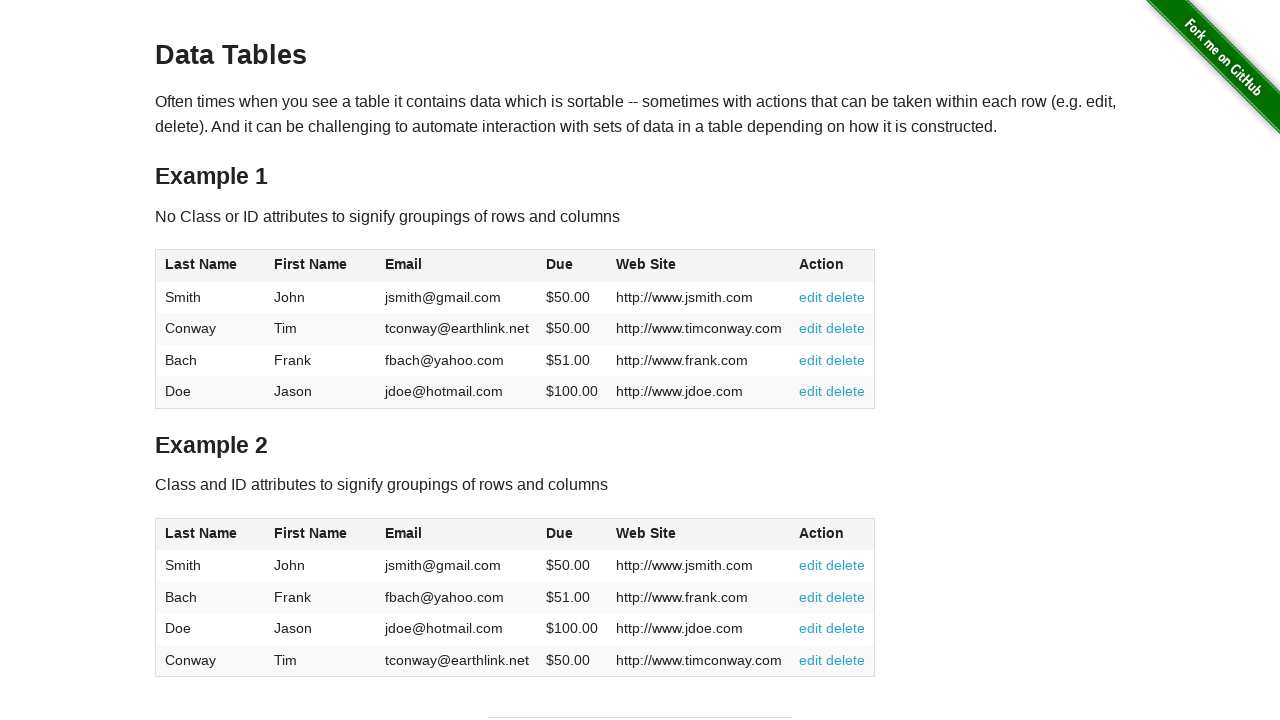

Due column values are visible and table is sorted
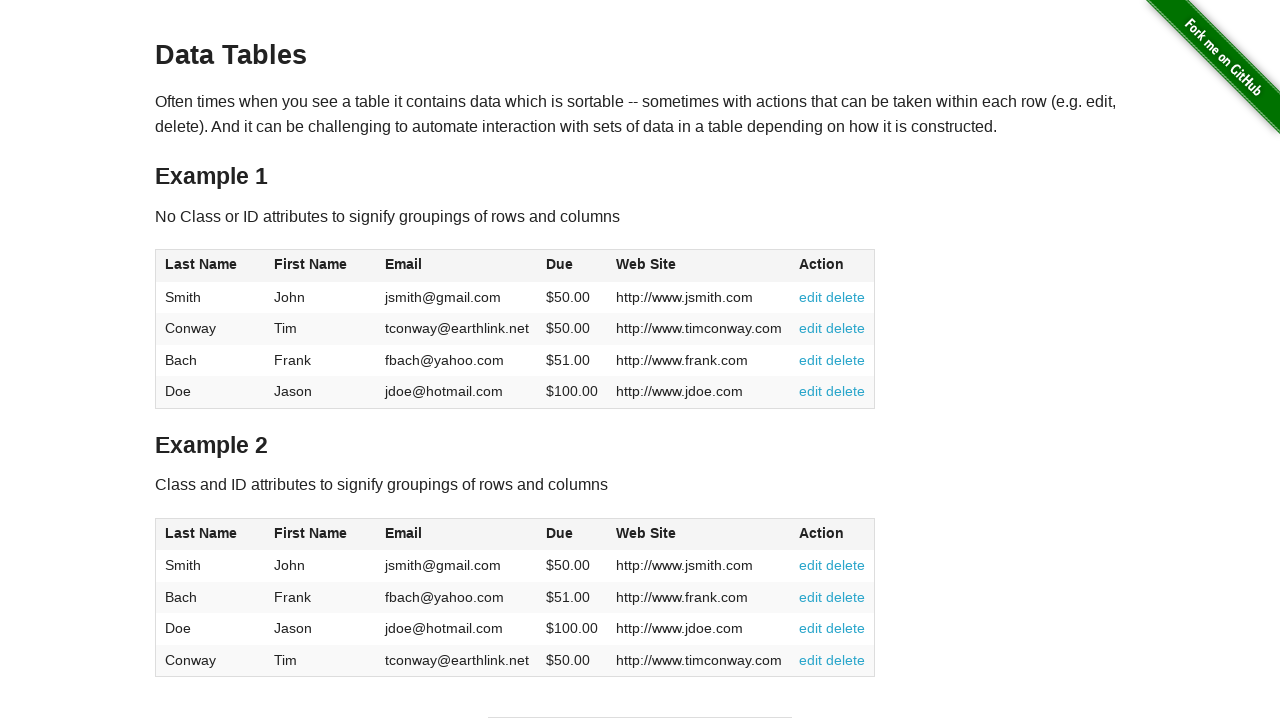

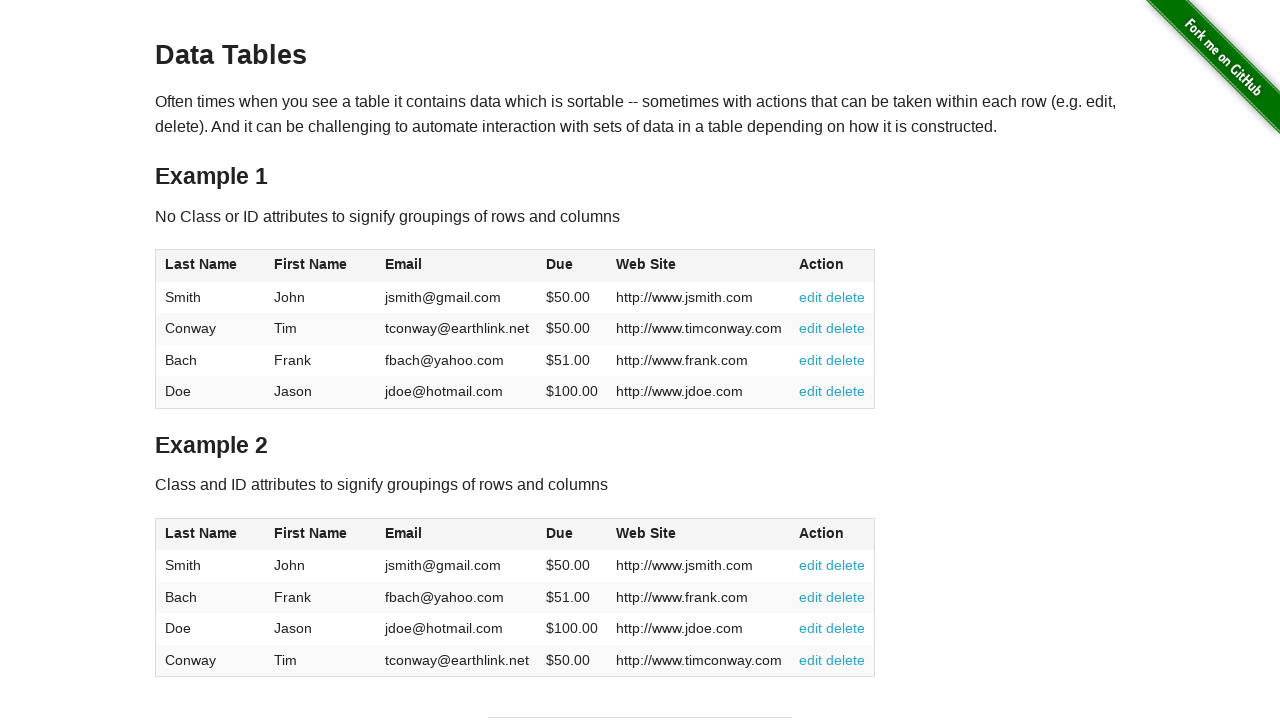